Navigates to Advantage Online Shopping website and clicks on the Tablets category link

Starting URL: https://www.advantageonlineshopping.com/

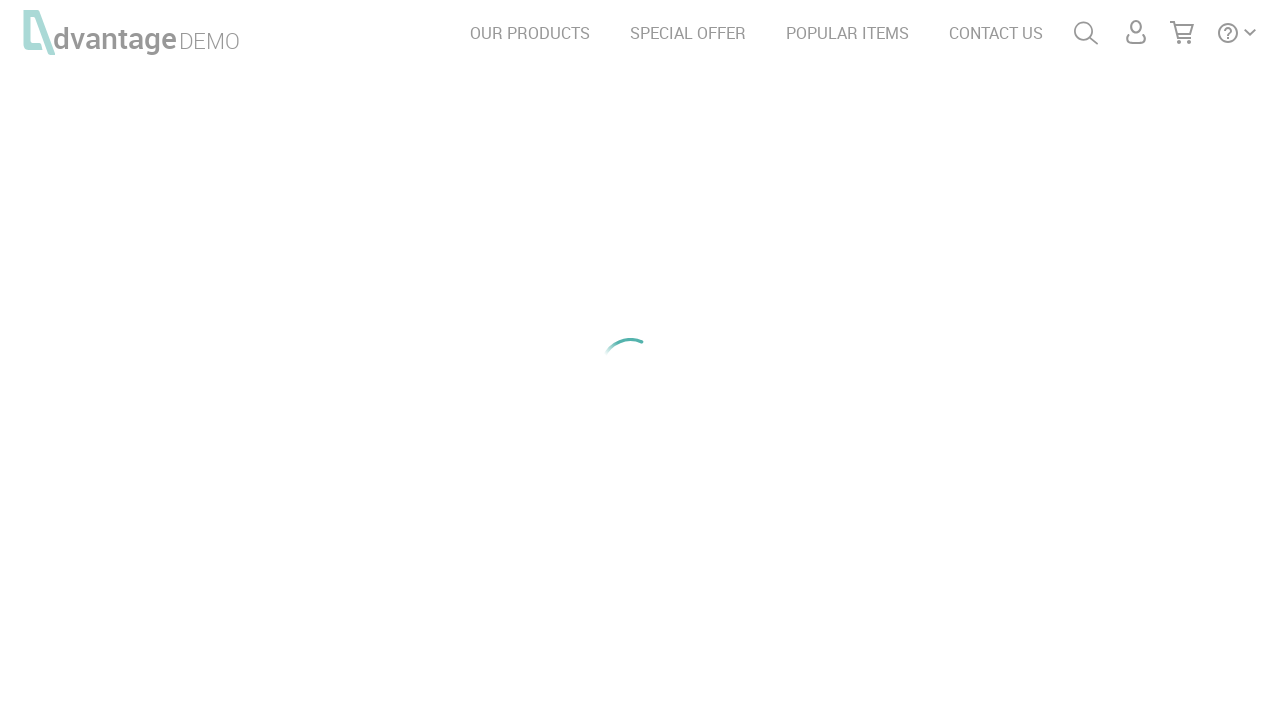

Waited for Advantage Online Shopping website to fully load
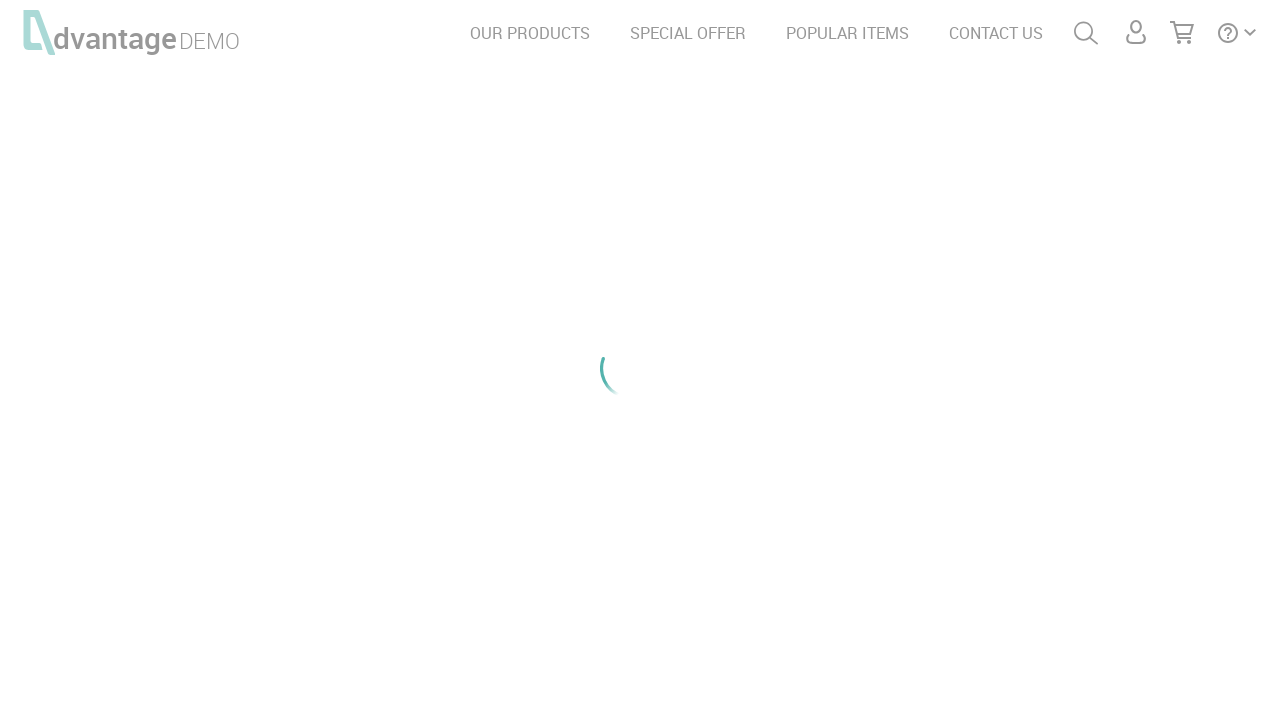

Clicked on Tablets category link at (653, 287) on #tabletsTxt
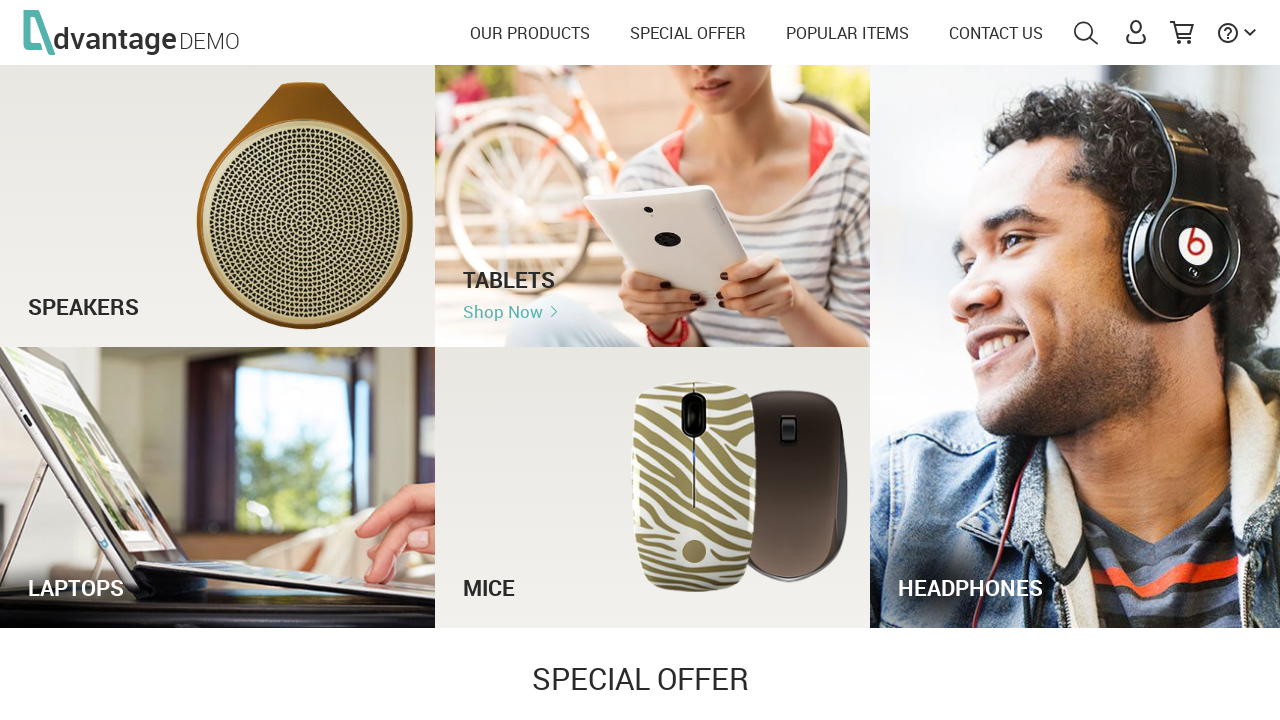

Waited for Tablets page to fully load
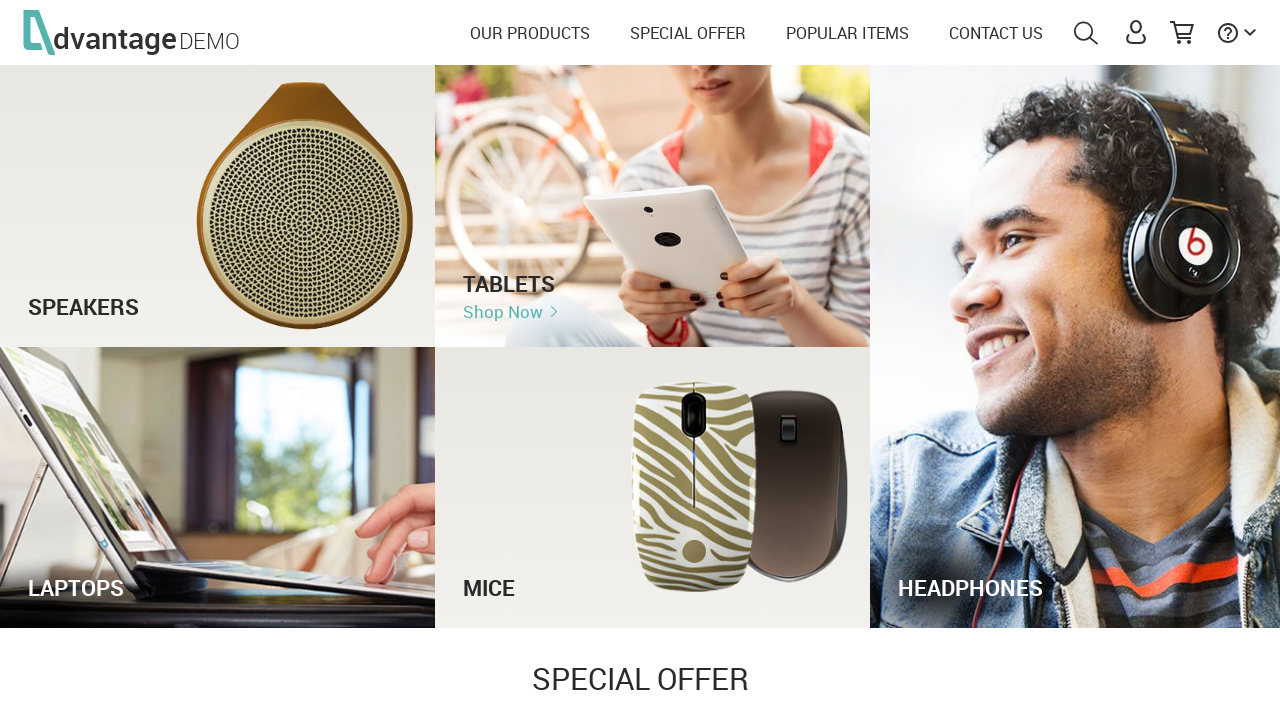

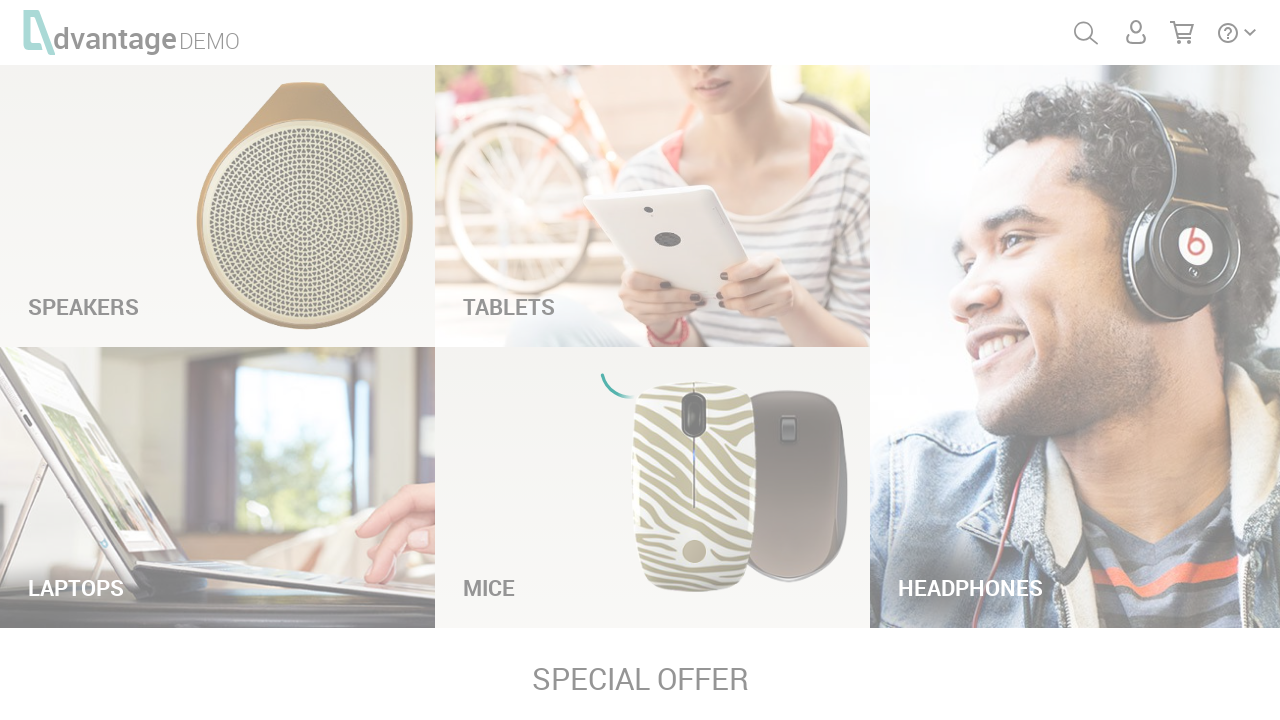